Tests checkbox functionality by clicking checkbox 1 to select it, verifying its selected state, then clicking checkbox 2 to deselect it and verifying its unselected state.

Starting URL: http://the-internet.herokuapp.com/checkboxes

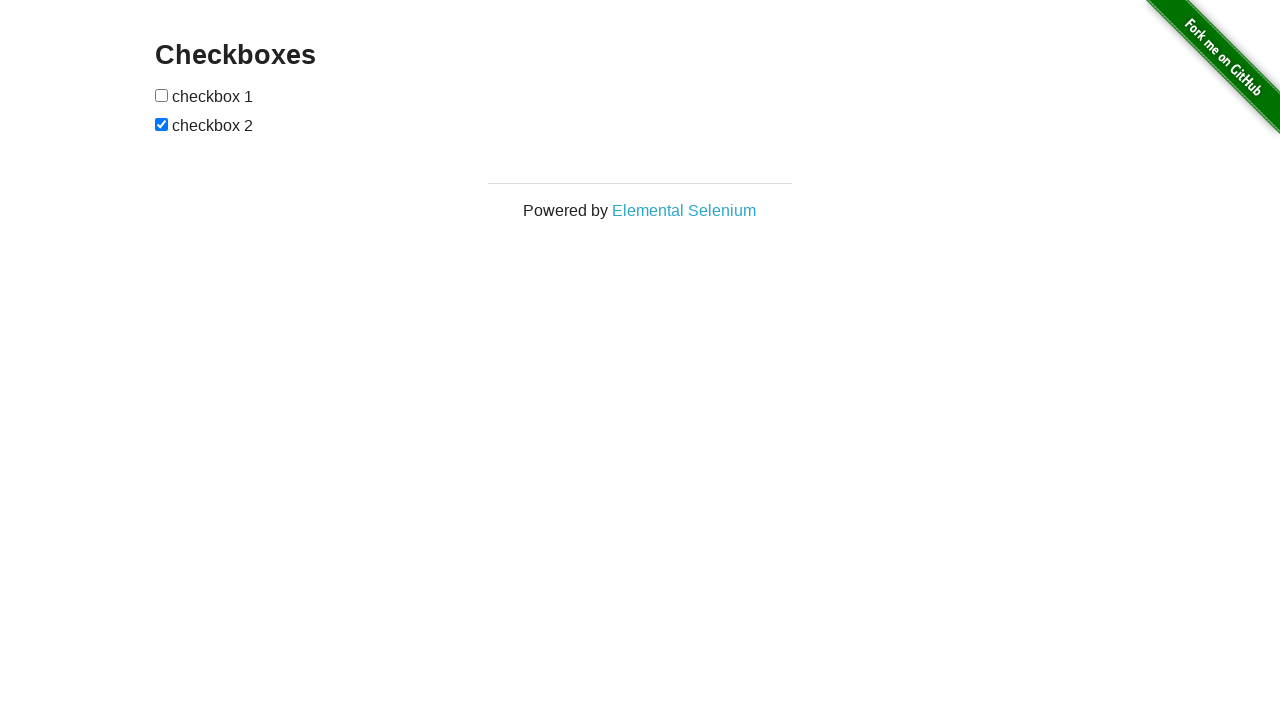

Clicked checkbox 1 to select it at (162, 95) on input[type='checkbox'] >> nth=0
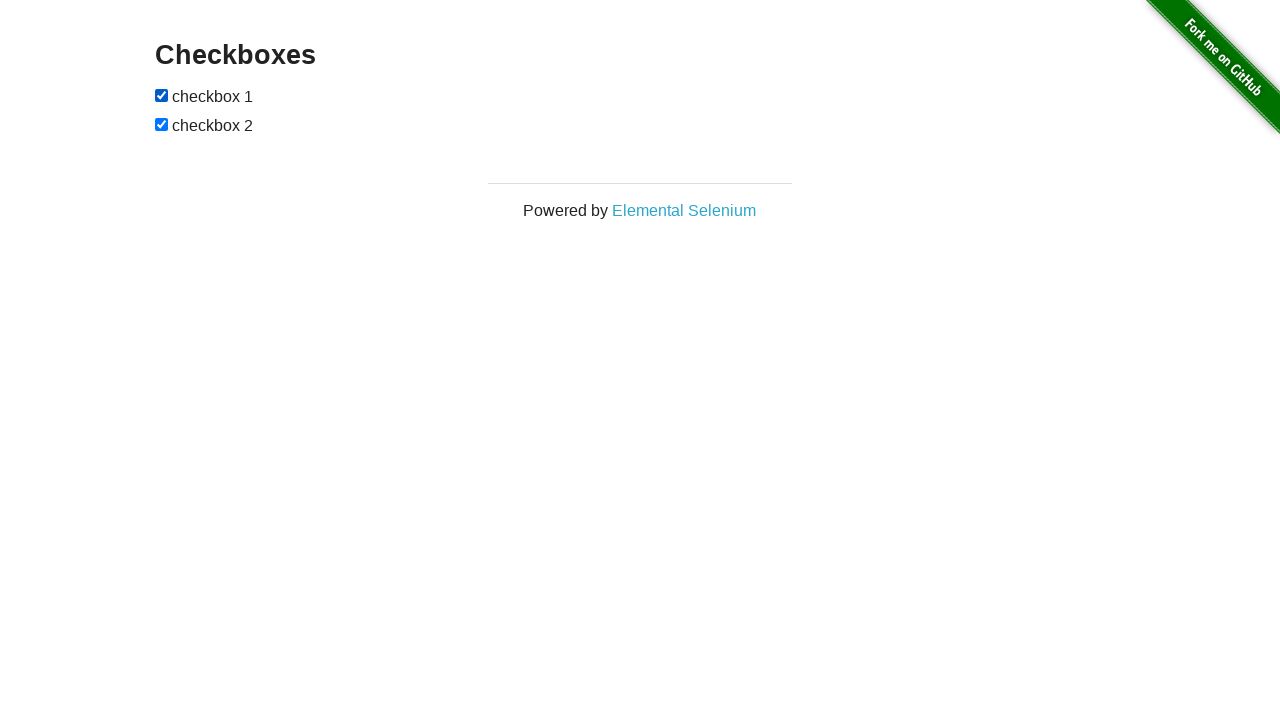

Verified checkbox 1 is selected
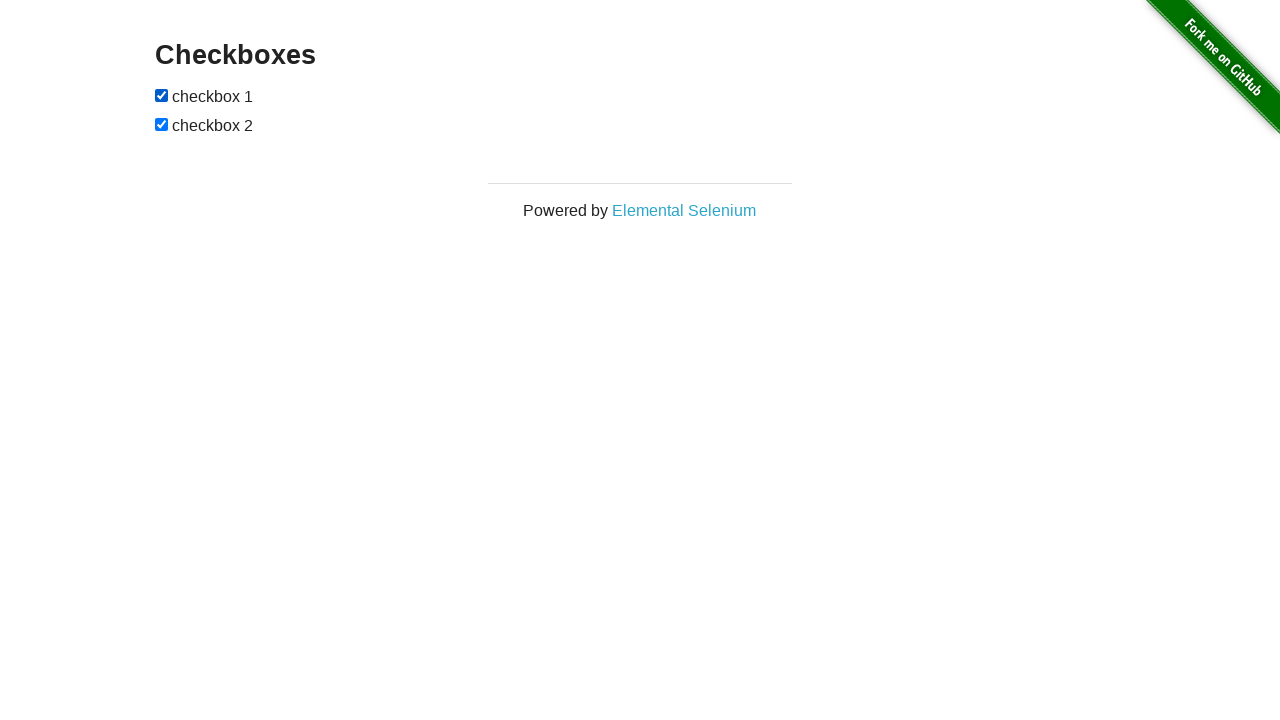

Verified checkbox 2 is selected by default
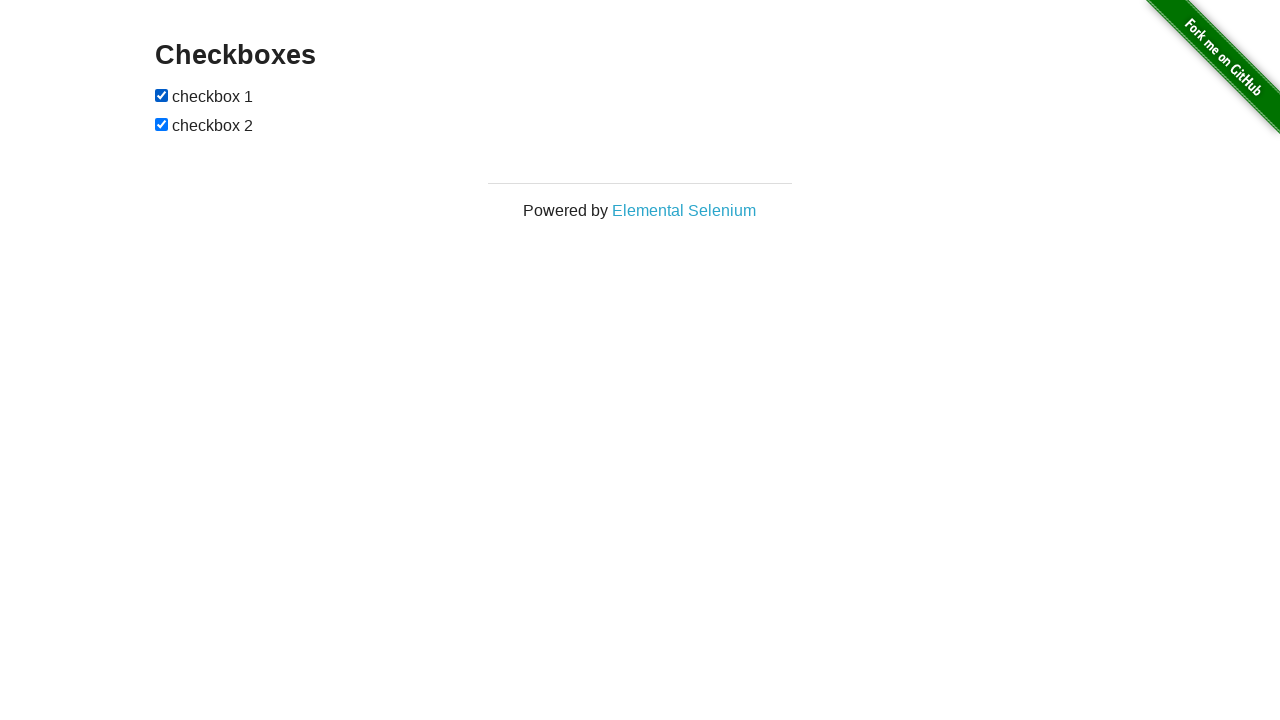

Clicked checkbox 2 to deselect it at (162, 124) on #checkboxes input >> nth=1
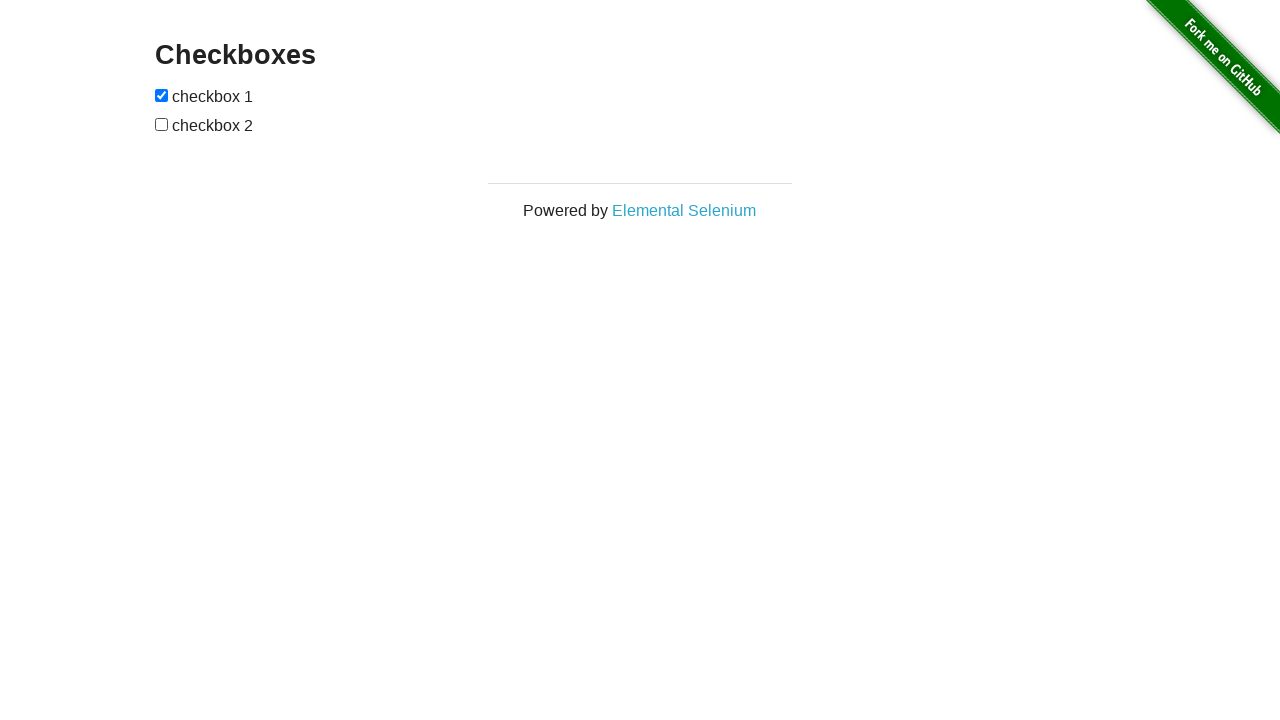

Verified checkbox 2 is now deselected
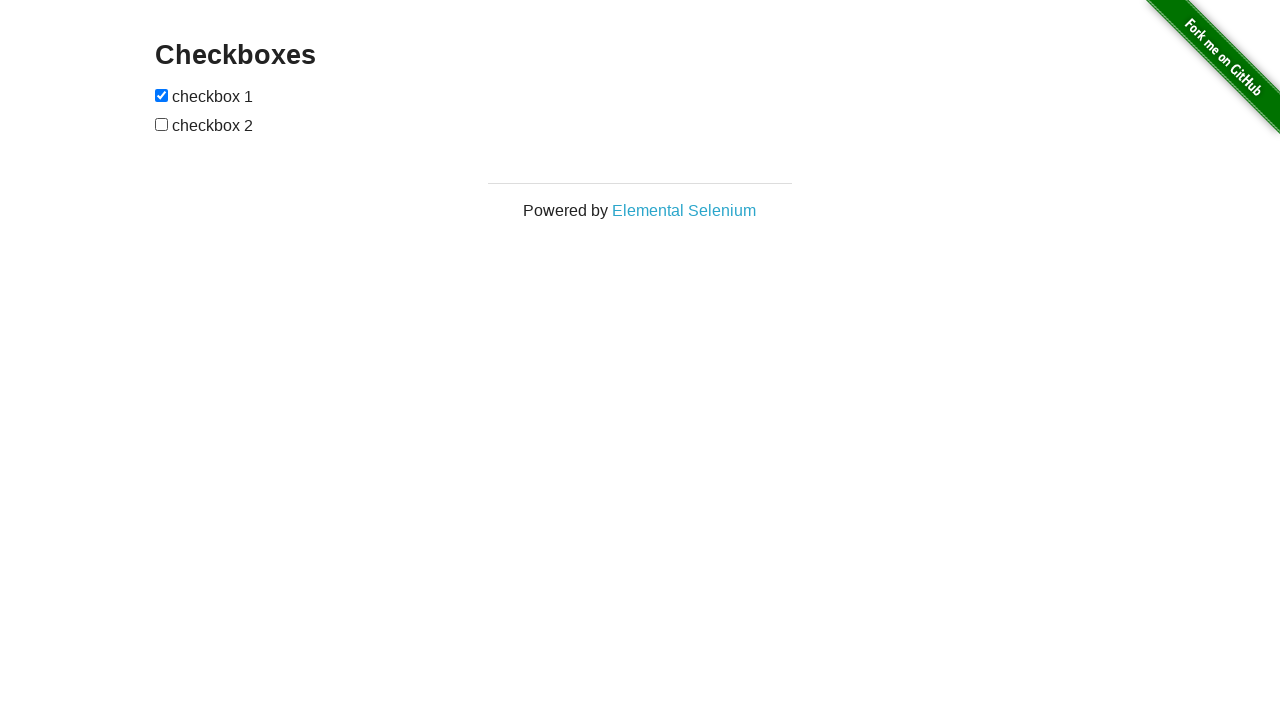

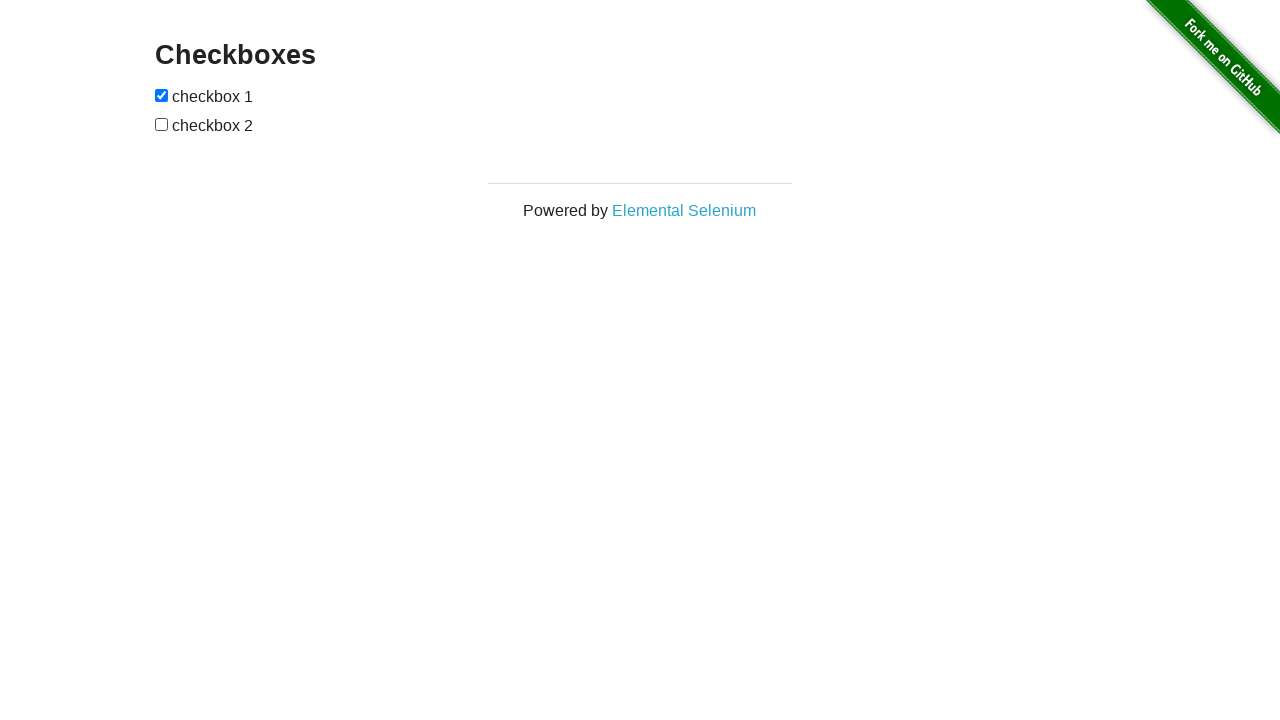